Tests mouse wheel scrolling functionality on the practice page

Starting URL: https://practice.cydeo.com/

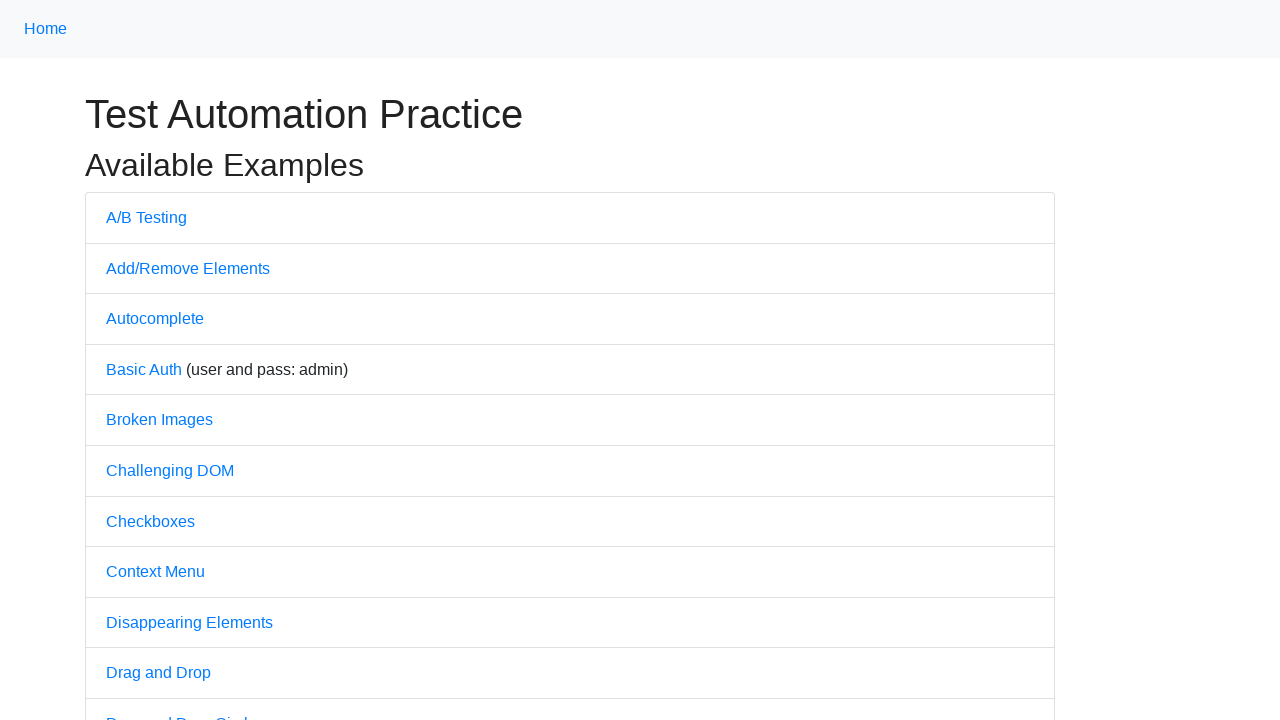

Scrolled down using mouse wheel
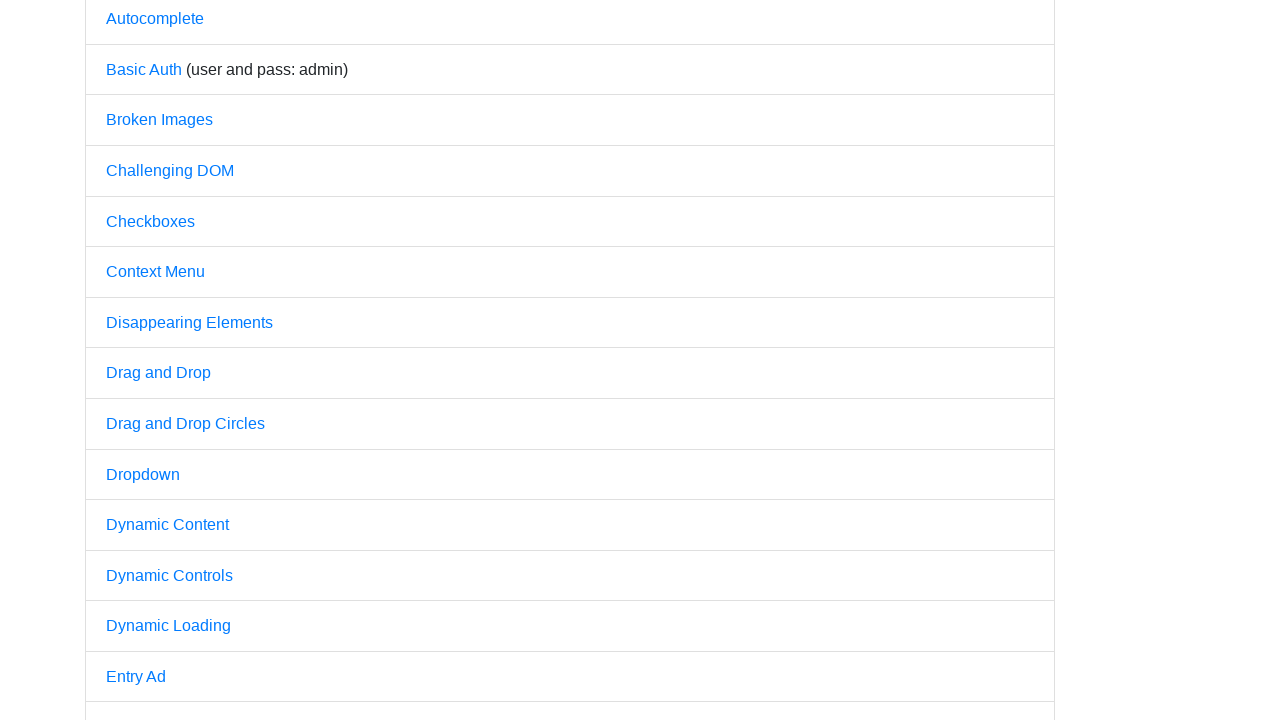

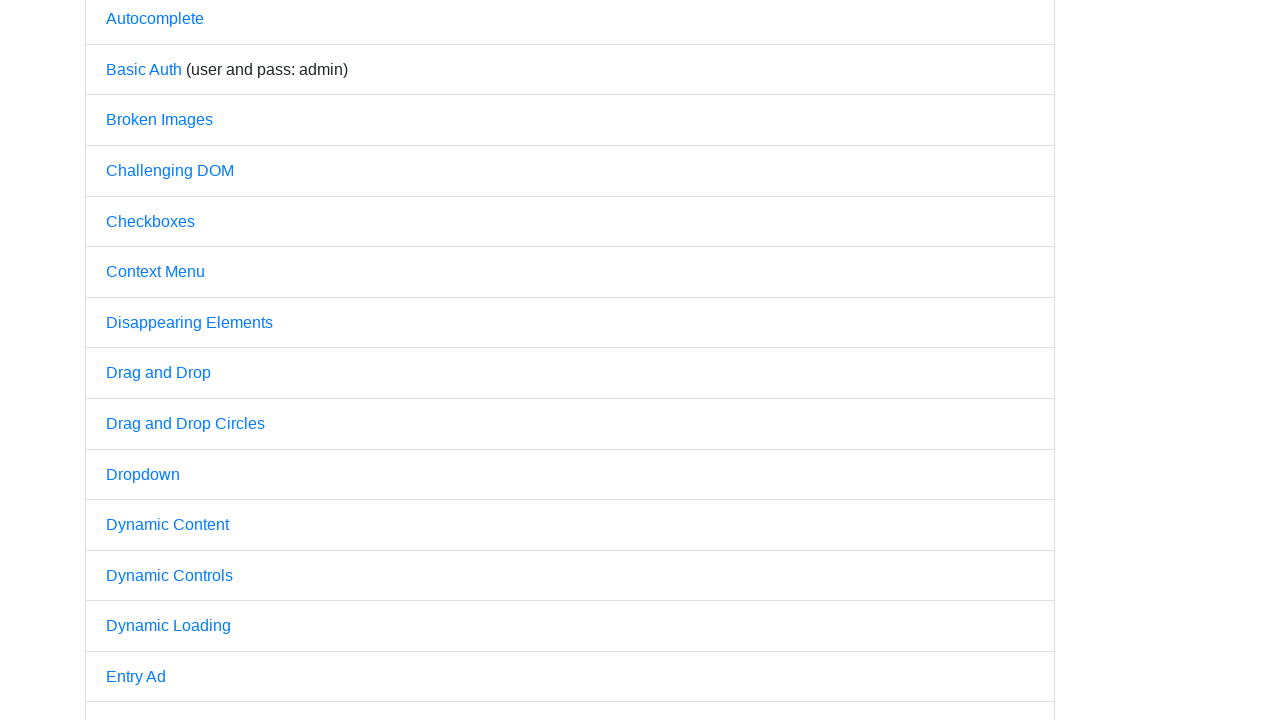